Tests JavaScript alert handling by clicking a button that triggers an alert and then accepting it

Starting URL: http://www.tizag.com/javascriptT/javascriptalert.php

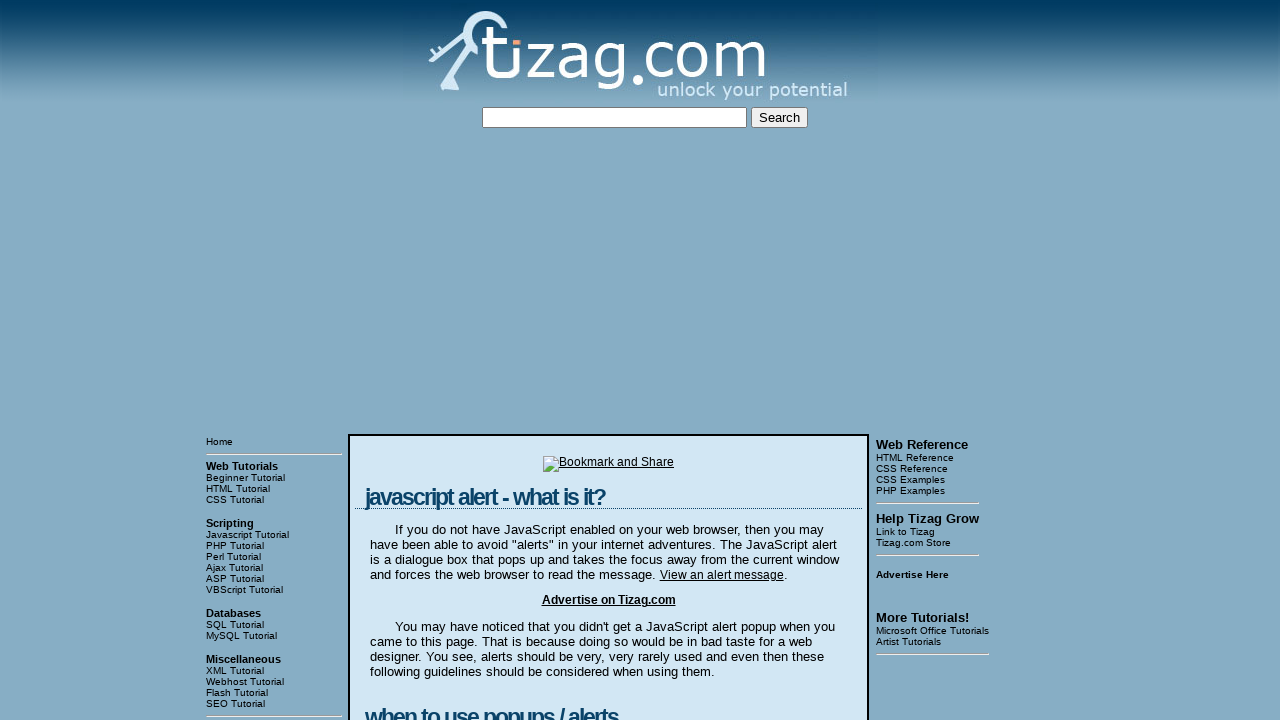

Clicked button to trigger JavaScript alert at (428, 361) on xpath=//div[@class='display']//form//input
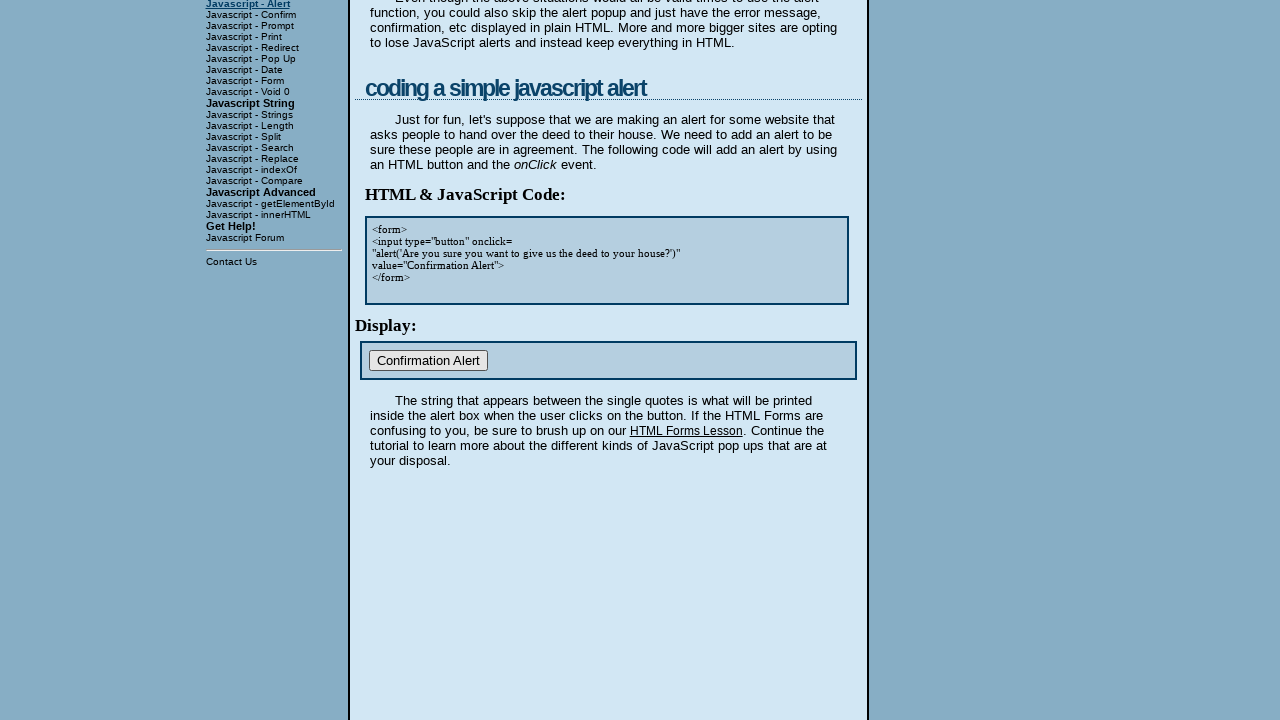

Set up dialog handler to accept alerts
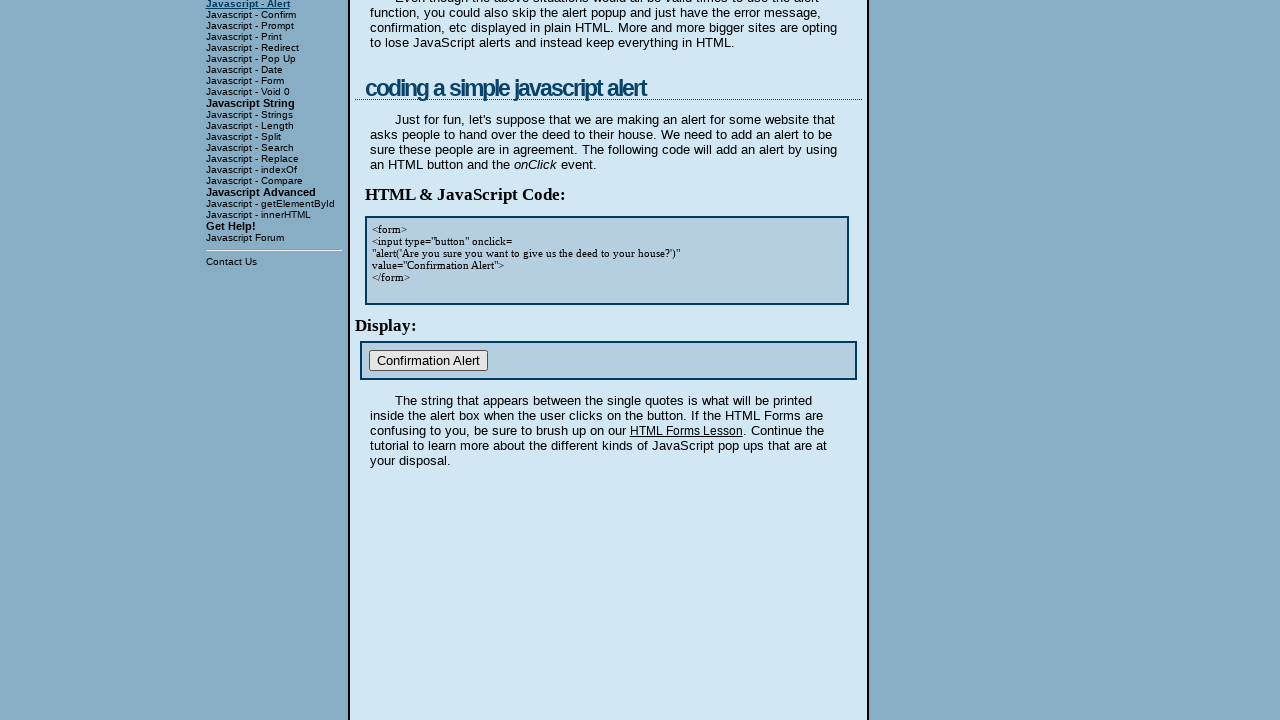

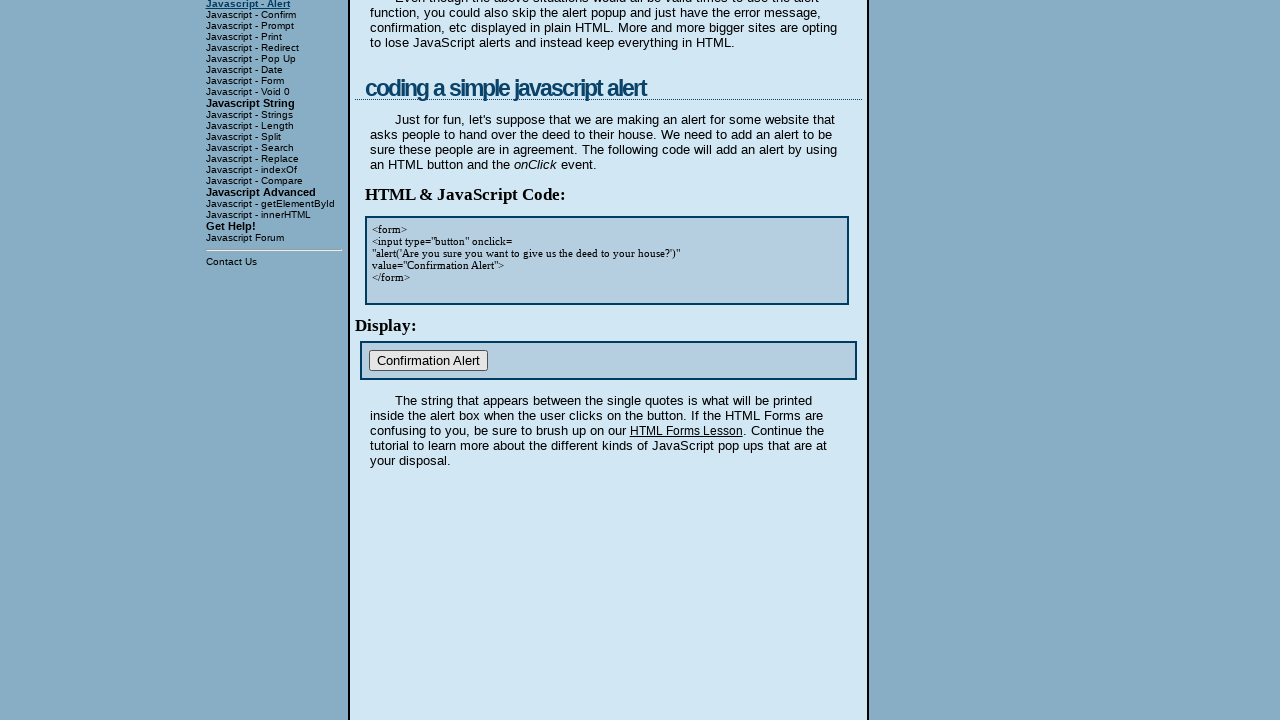